Navigates to the Simplilearn website homepage and maximizes the browser window

Starting URL: https://www.simplilearn.com/

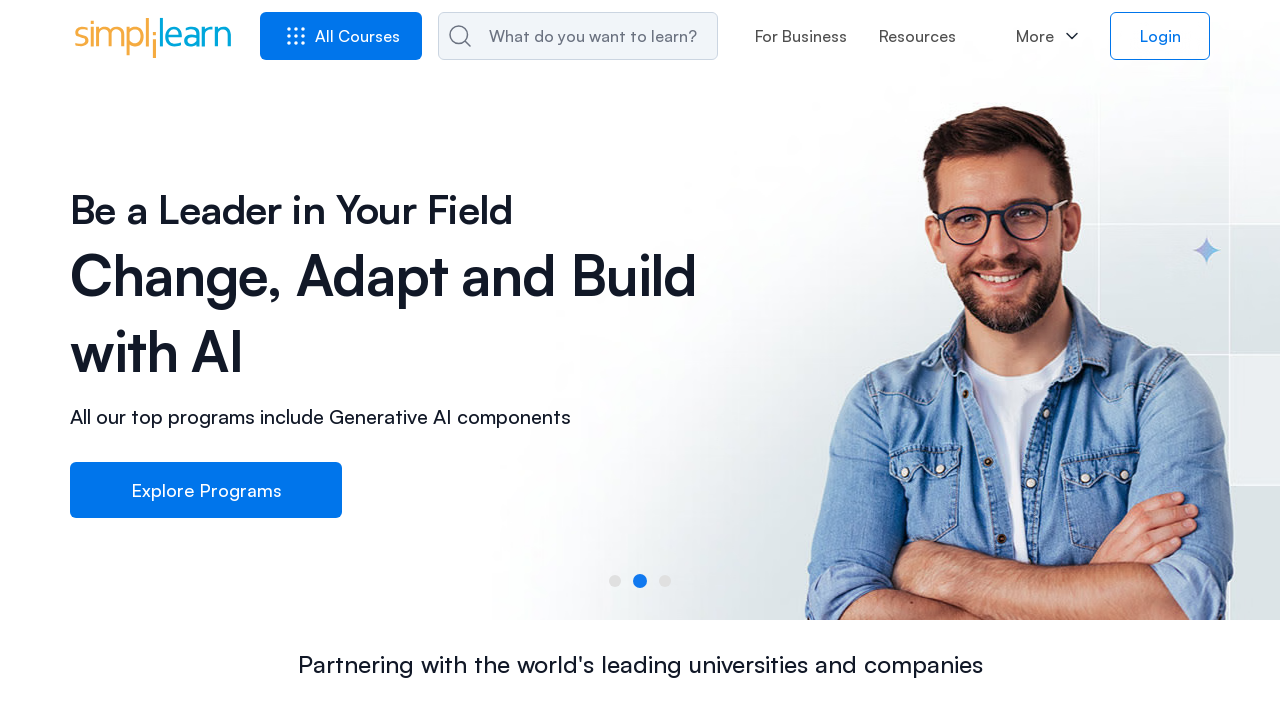

Waited for Simplilearn homepage to load (networkidle)
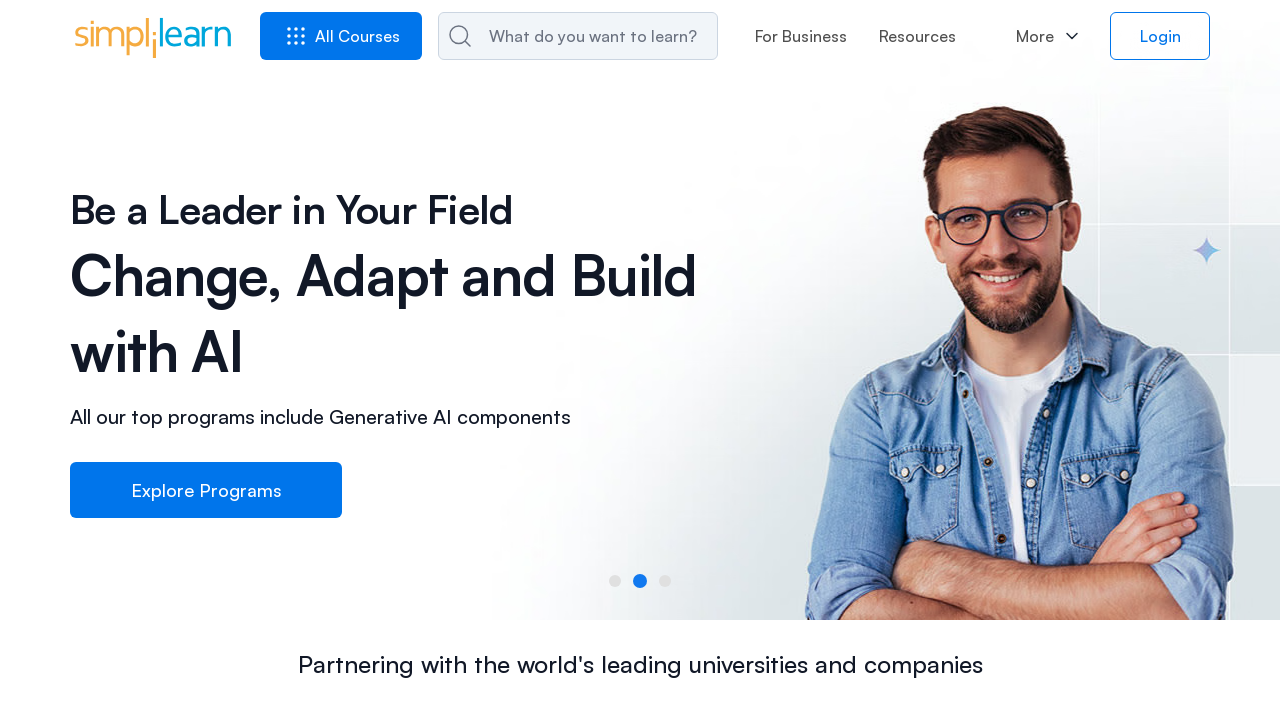

Maximized browser window
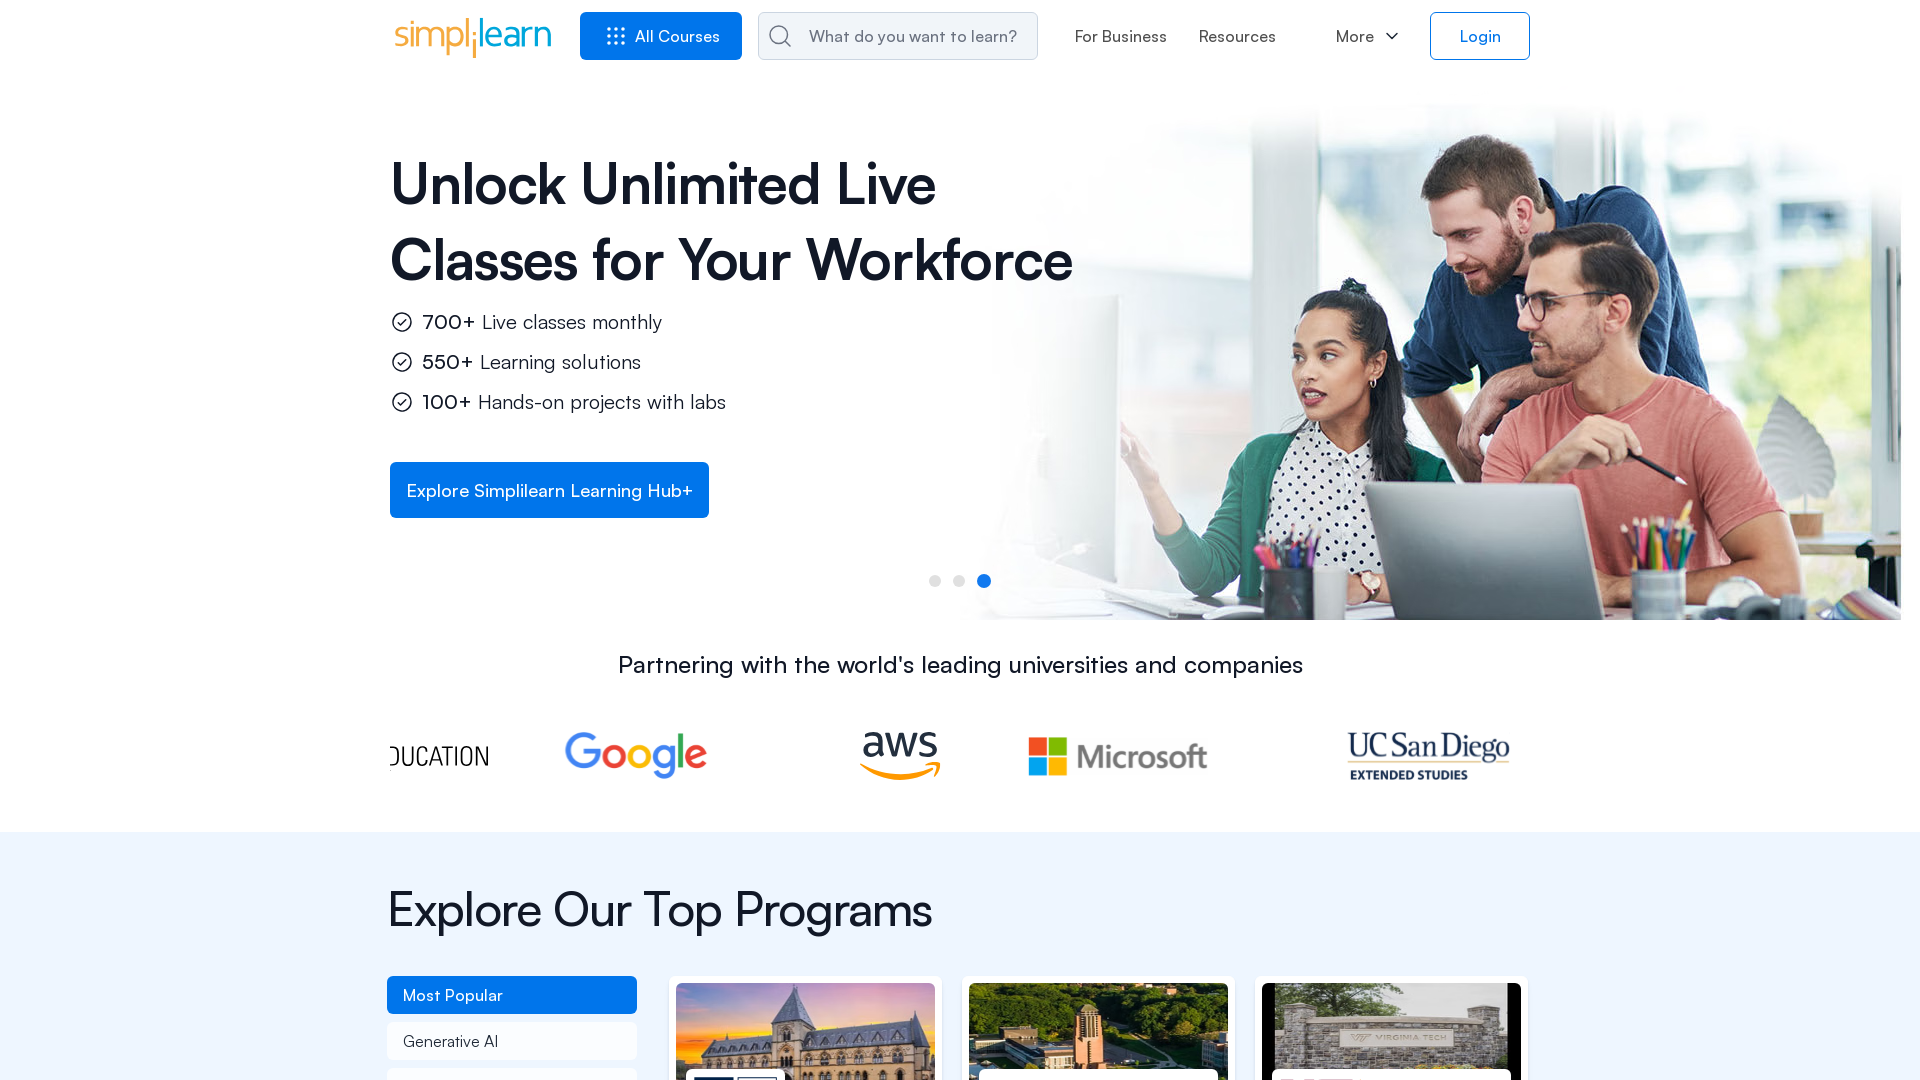

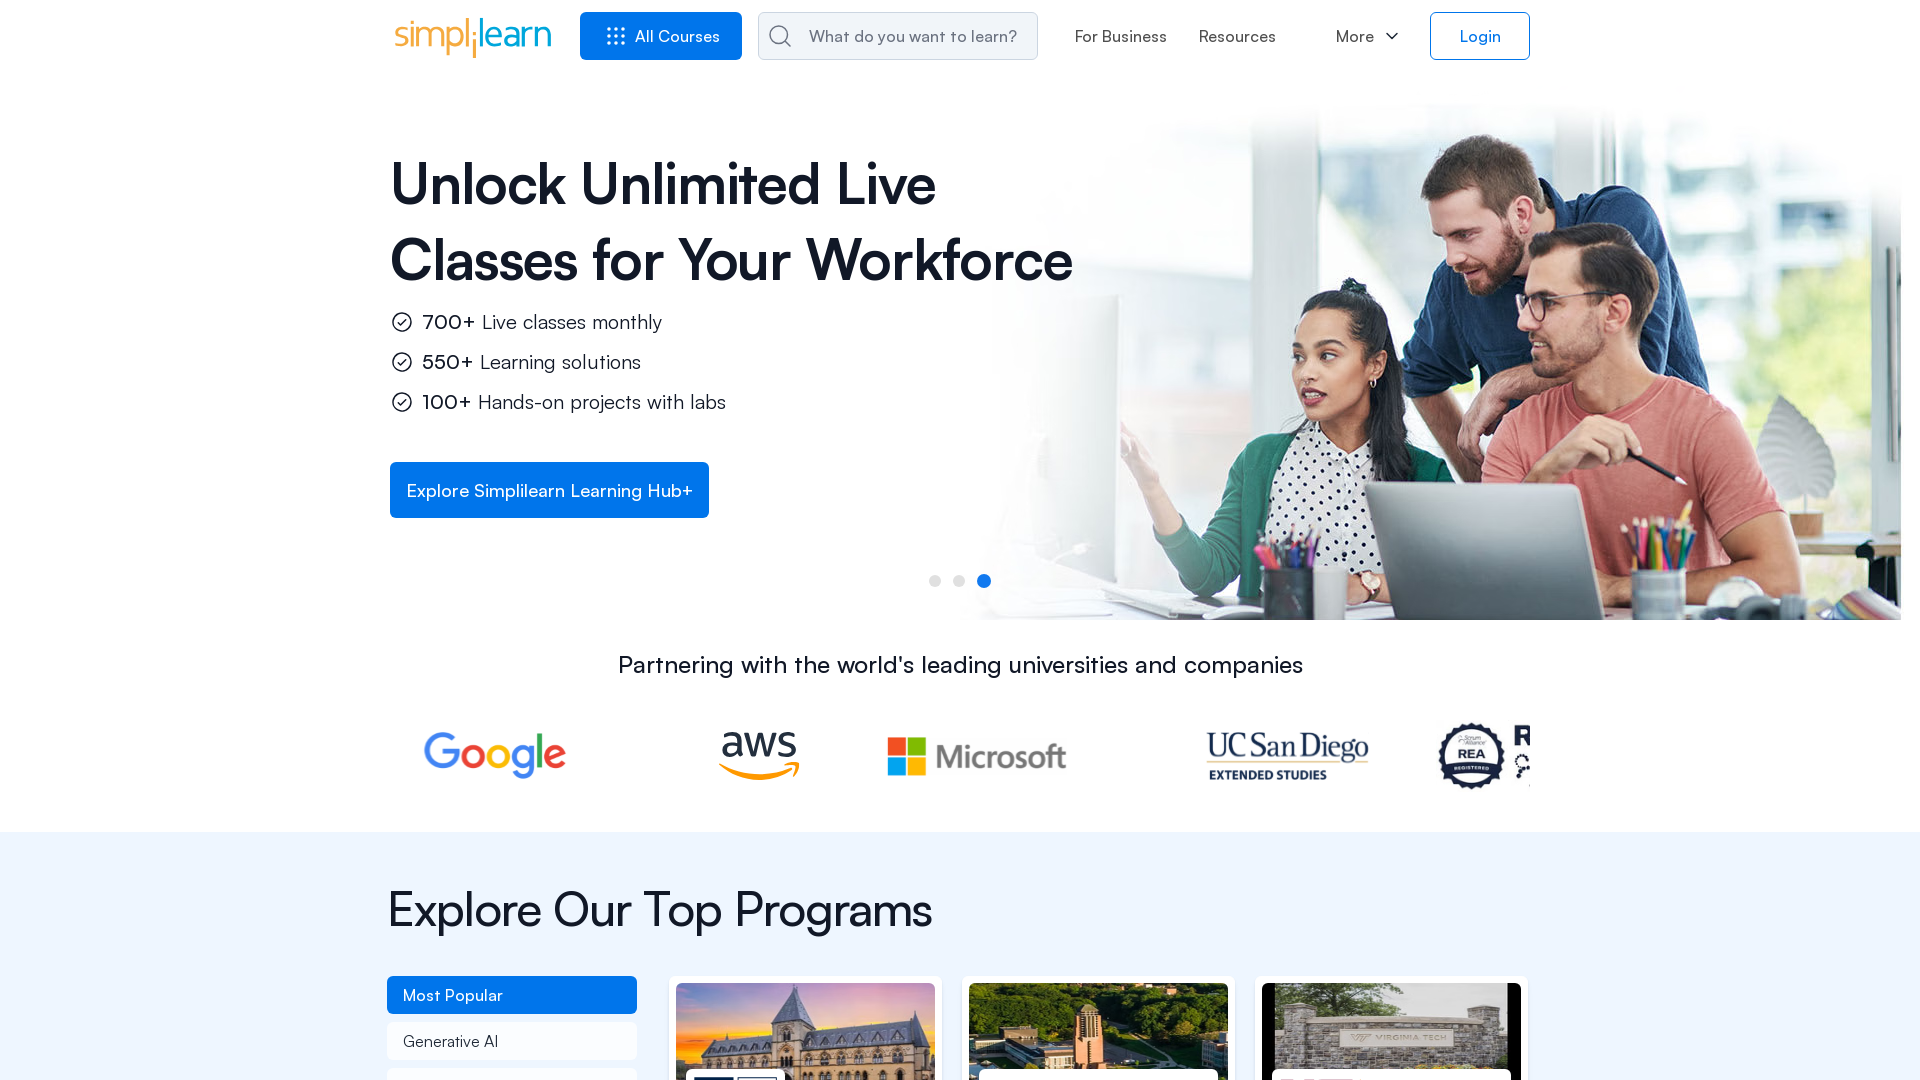